Tests an e-commerce checkout flow by adding multiple grocery items to cart, proceeding to checkout, and applying a promo code to verify discount functionality.

Starting URL: https://www.rahulshettyacademy.com/seleniumPractise/#/

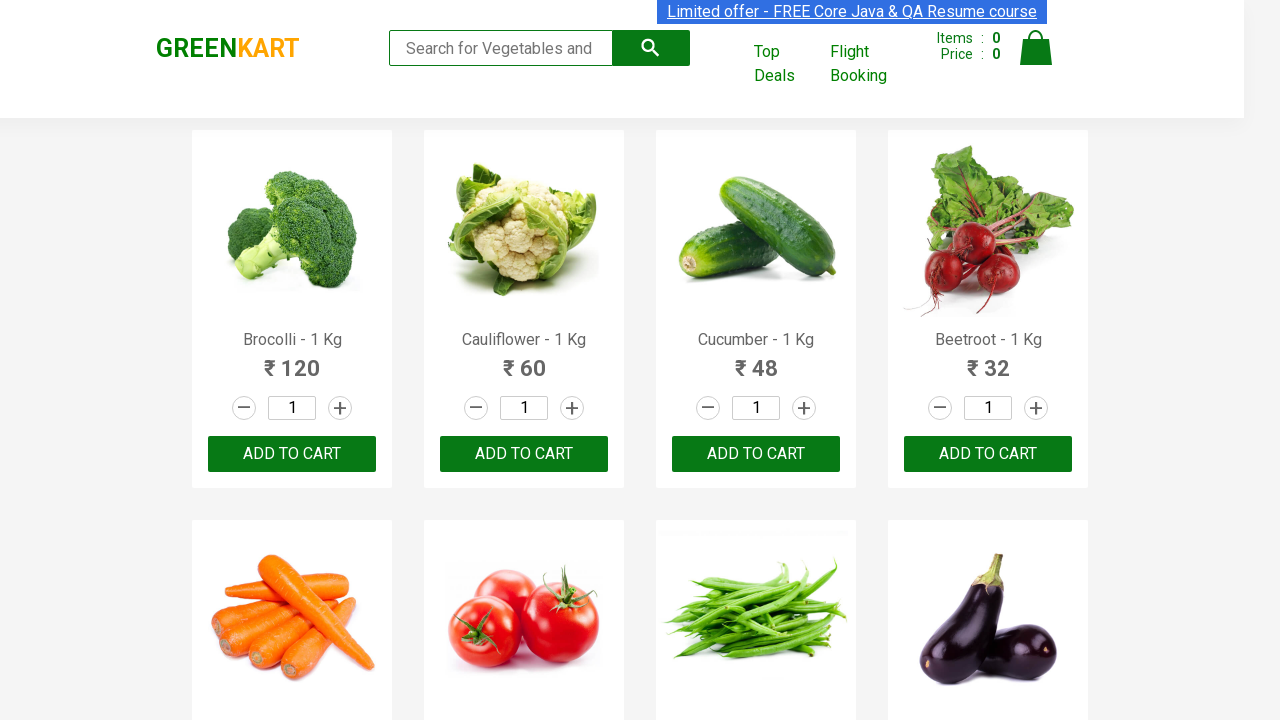

Waited for product names to load
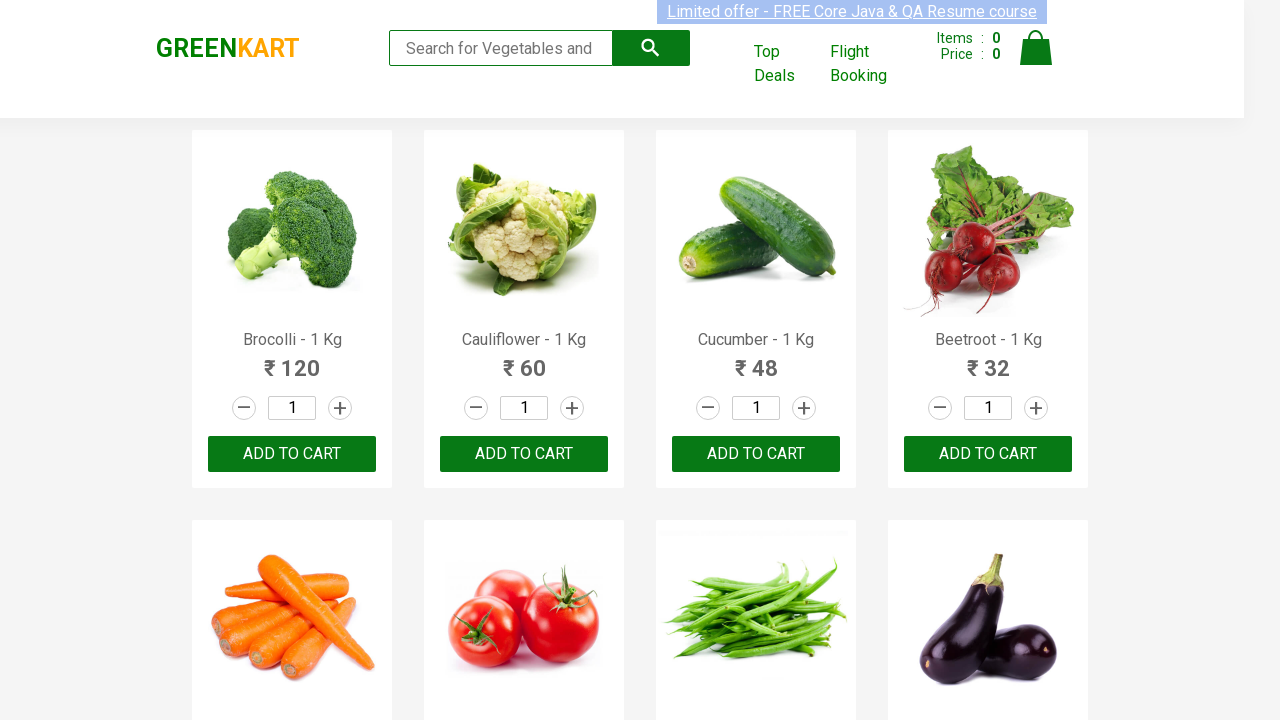

Retrieved all product name elements
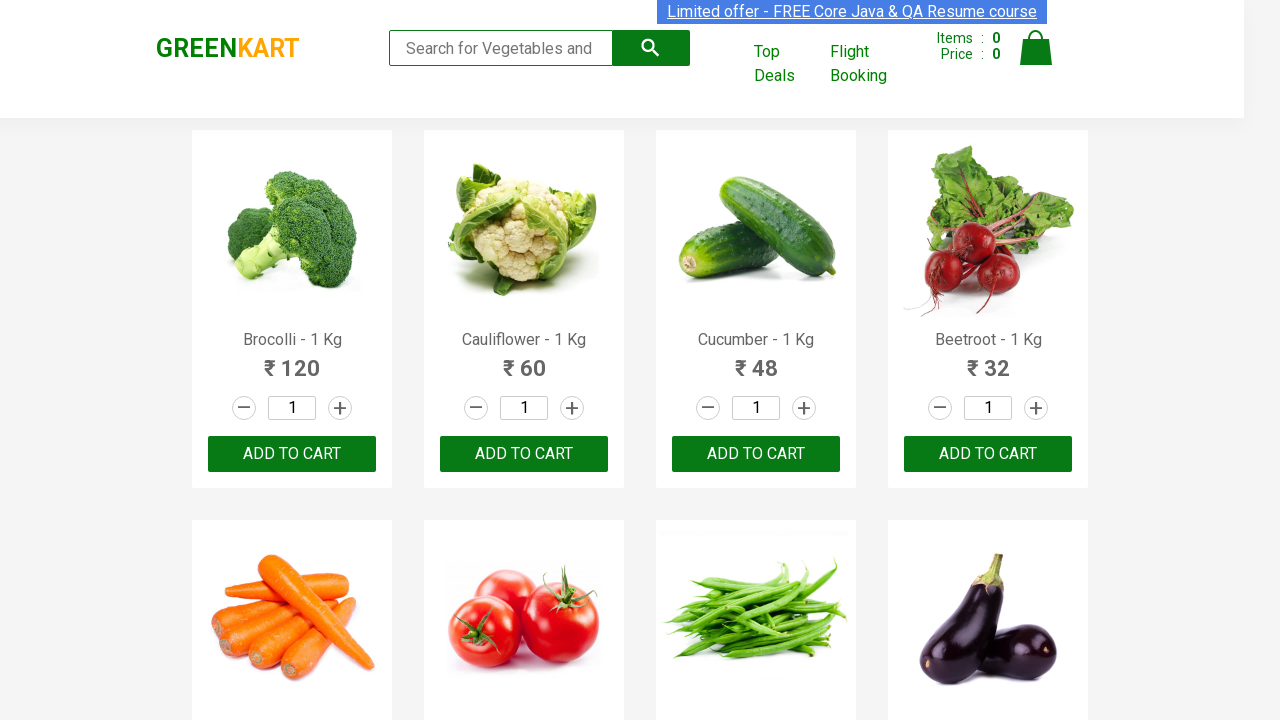

Retrieved all add to cart buttons
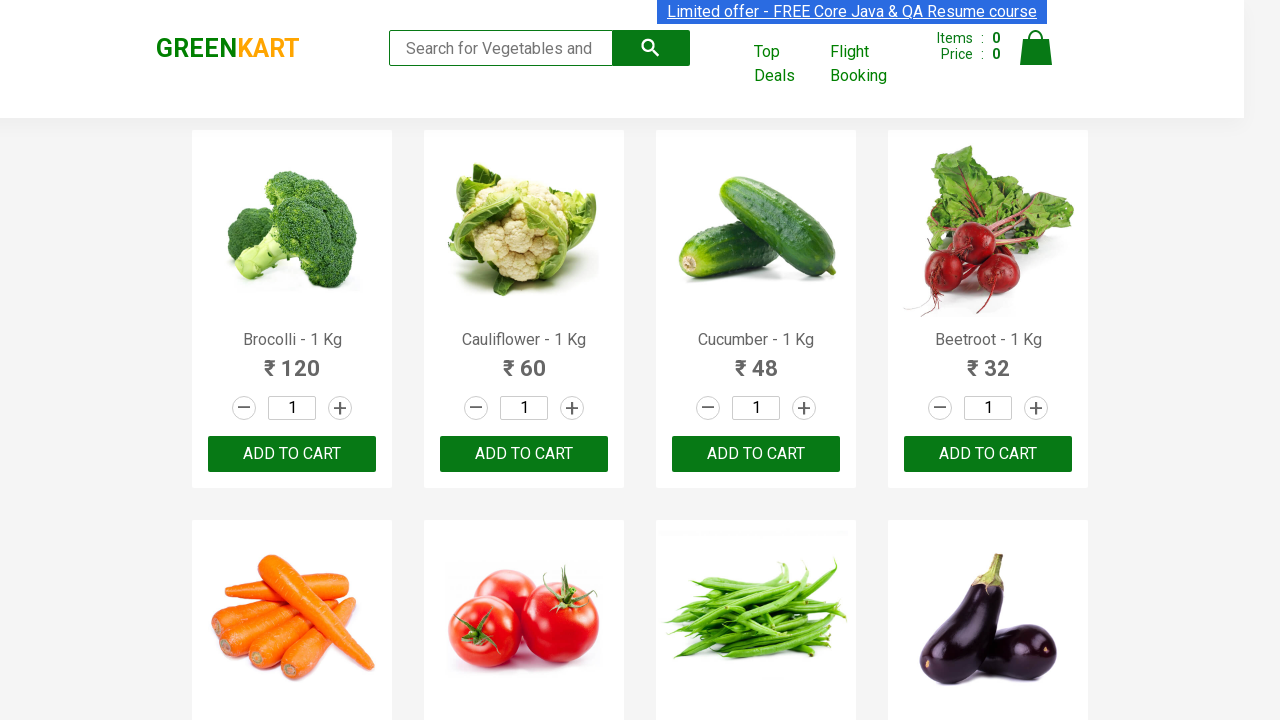

Added 'Brocolli' to cart at (292, 454) on xpath=//div[@class='product-action']/button >> nth=0
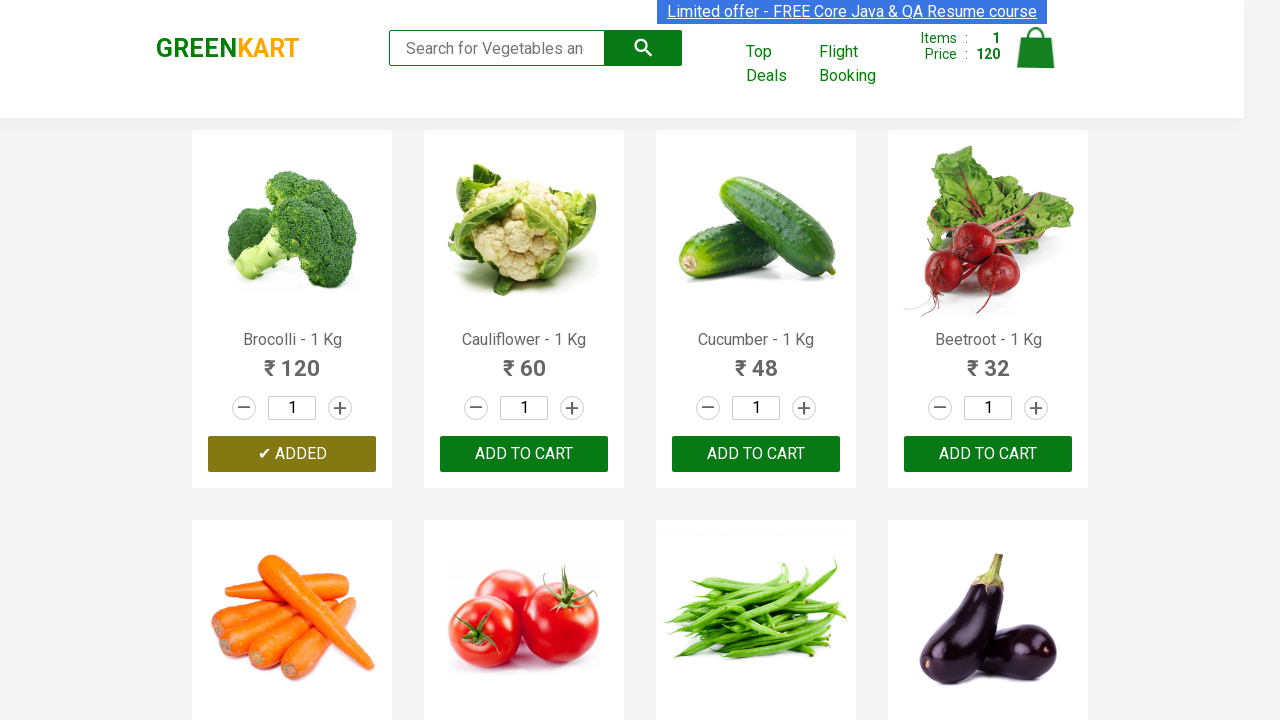

Added 'Cucumber' to cart at (756, 454) on xpath=//div[@class='product-action']/button >> nth=2
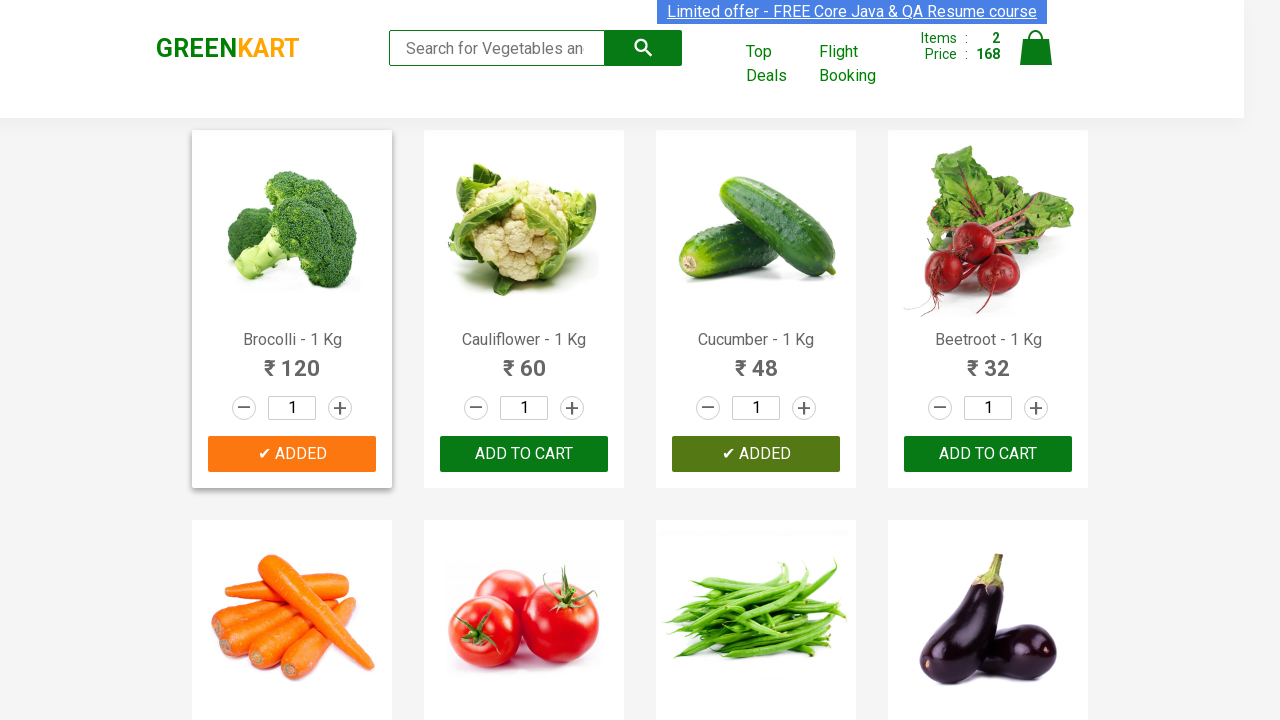

Added 'Beetroot' to cart at (988, 454) on xpath=//div[@class='product-action']/button >> nth=3
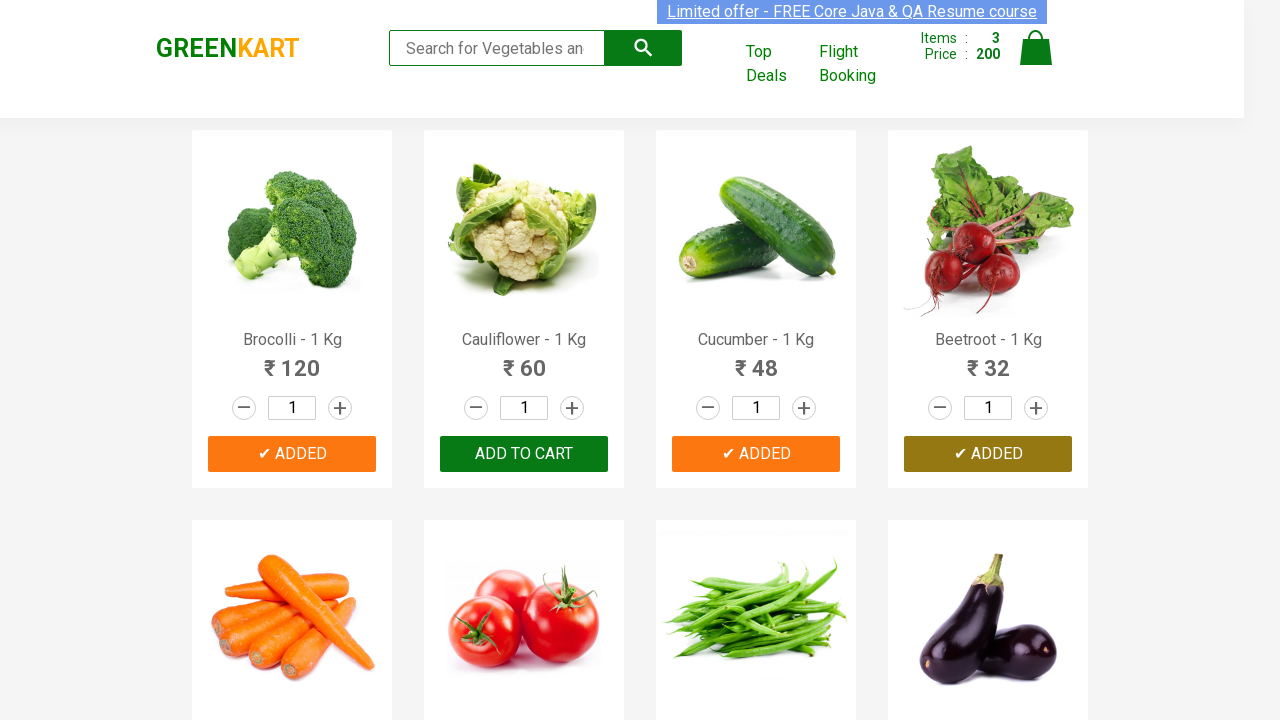

Added 'Brinjal' to cart at (988, 360) on xpath=//div[@class='product-action']/button >> nth=7
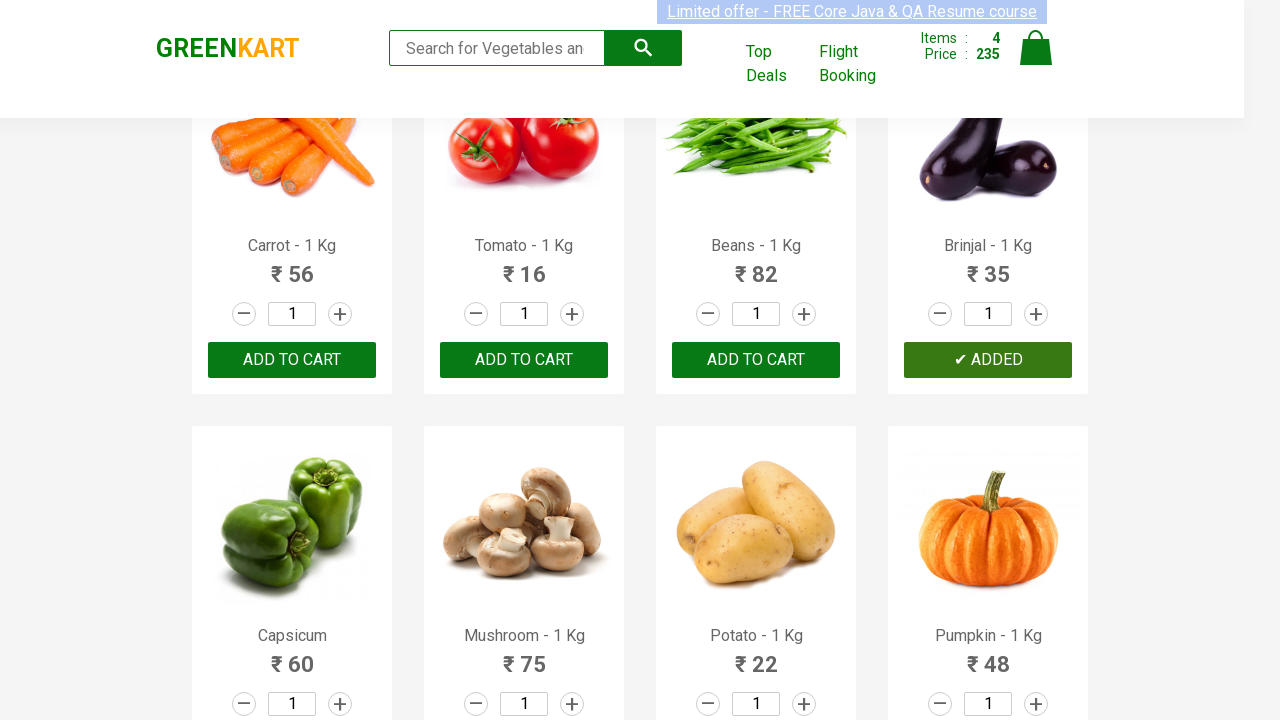

Clicked on cart icon at (1036, 48) on img[alt='Cart']
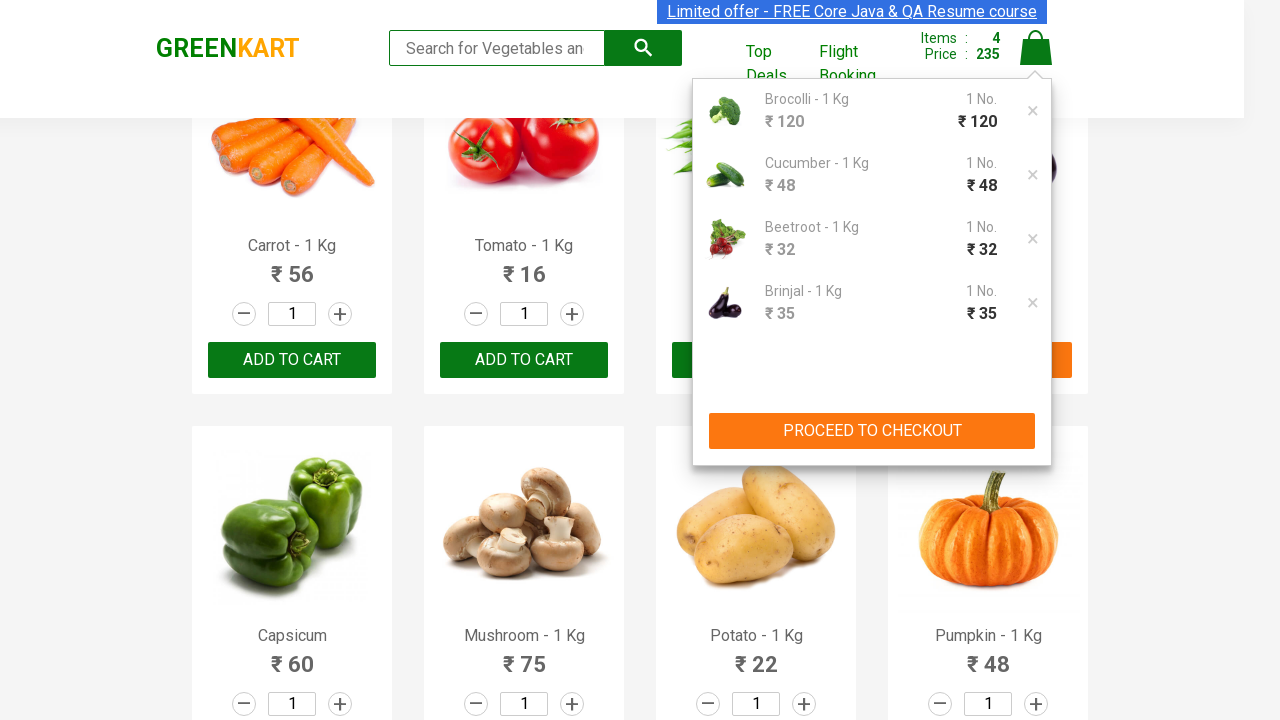

Clicked 'PROCEED TO CHECKOUT' button at (872, 431) on xpath=//button[contains(text(),'PROCEED TO CHECKOUT')]
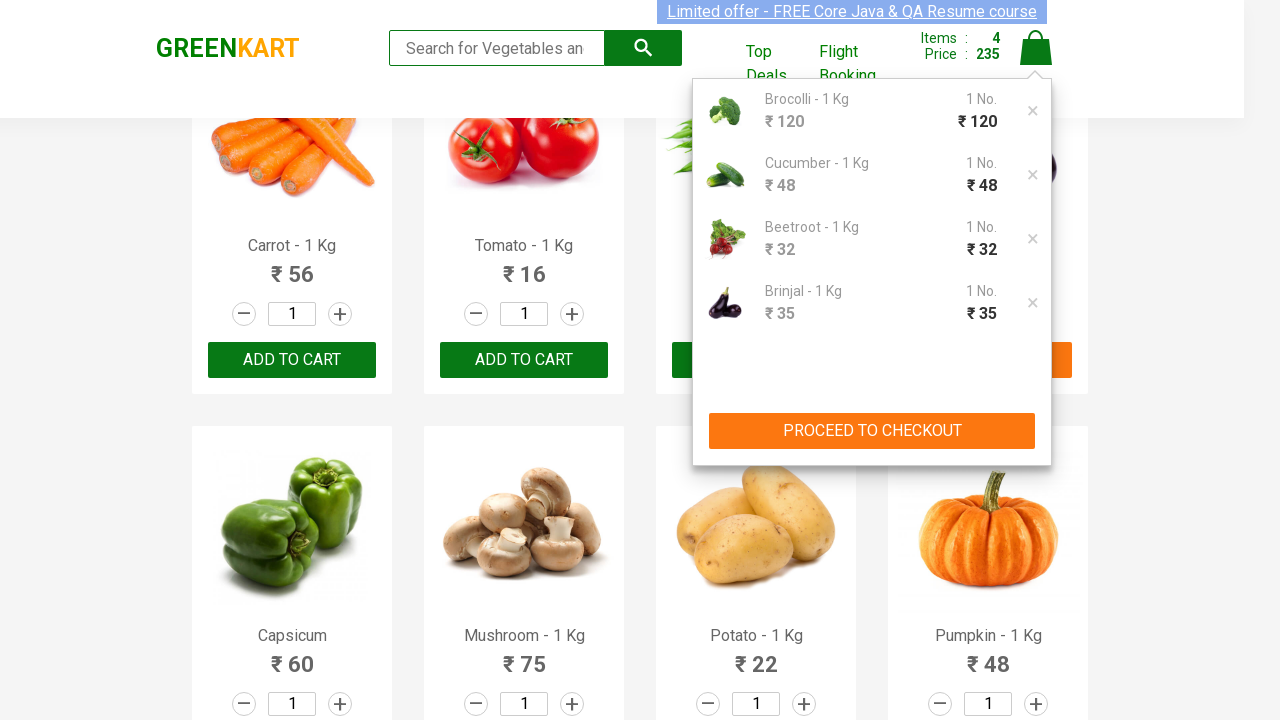

Promo code input field became visible
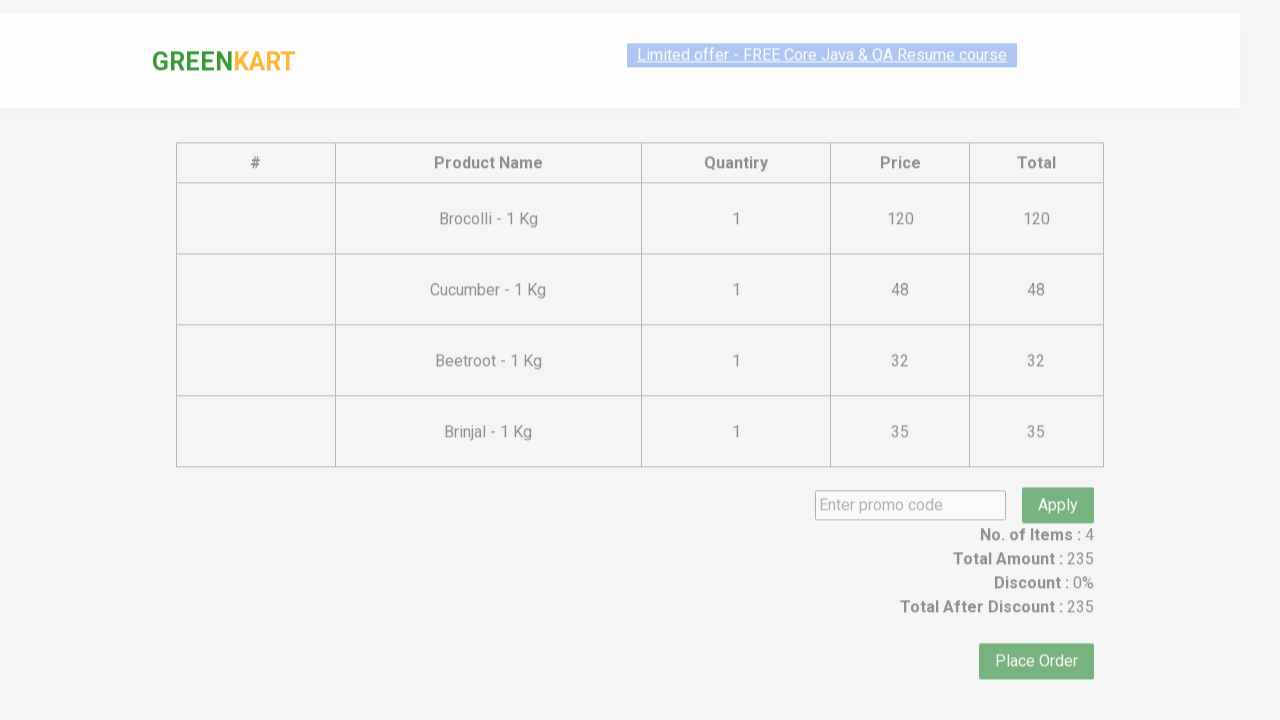

Entered promo code 'rahulshettyacademy' on input.promoCode
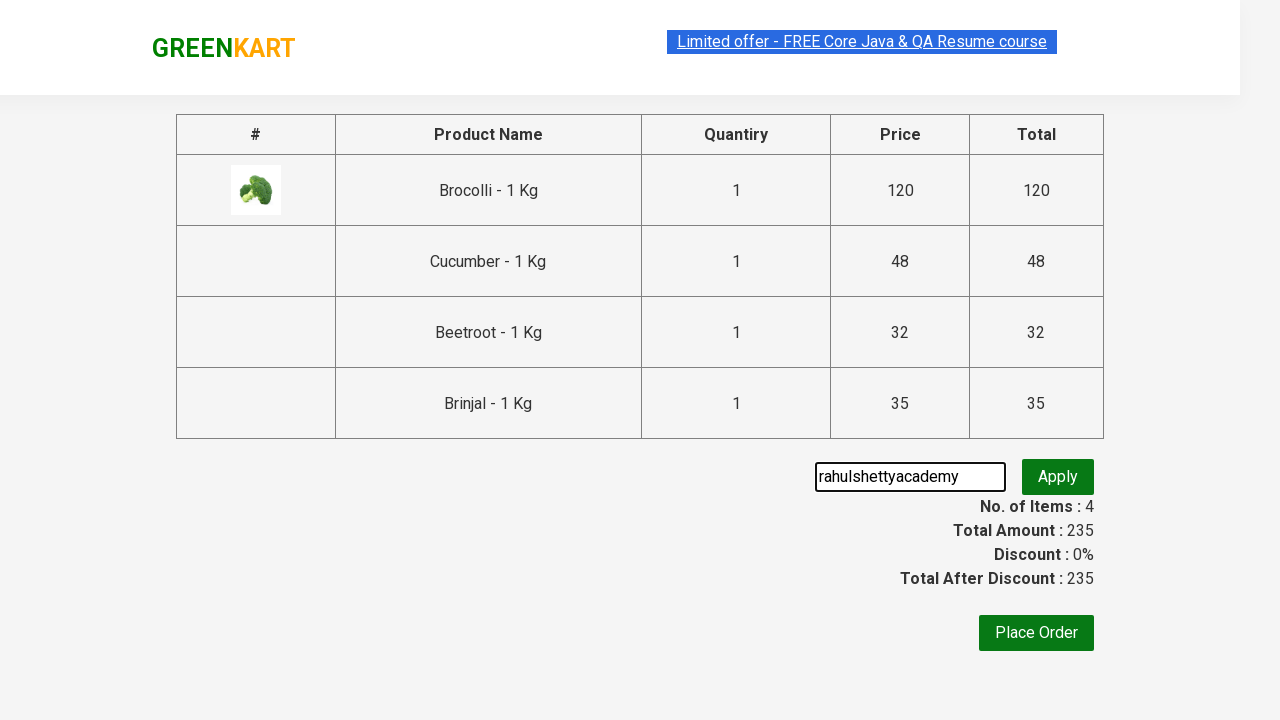

Clicked apply promo button at (1058, 477) on button.promoBtn
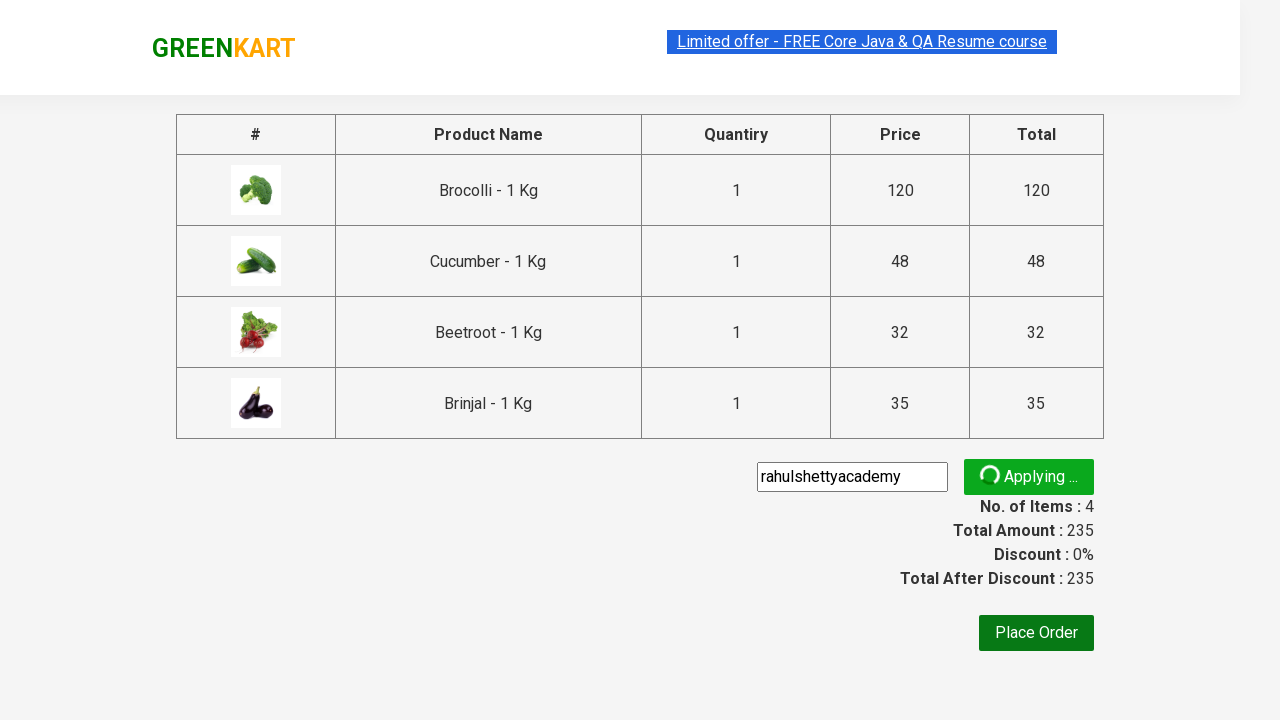

Promo code discount information displayed
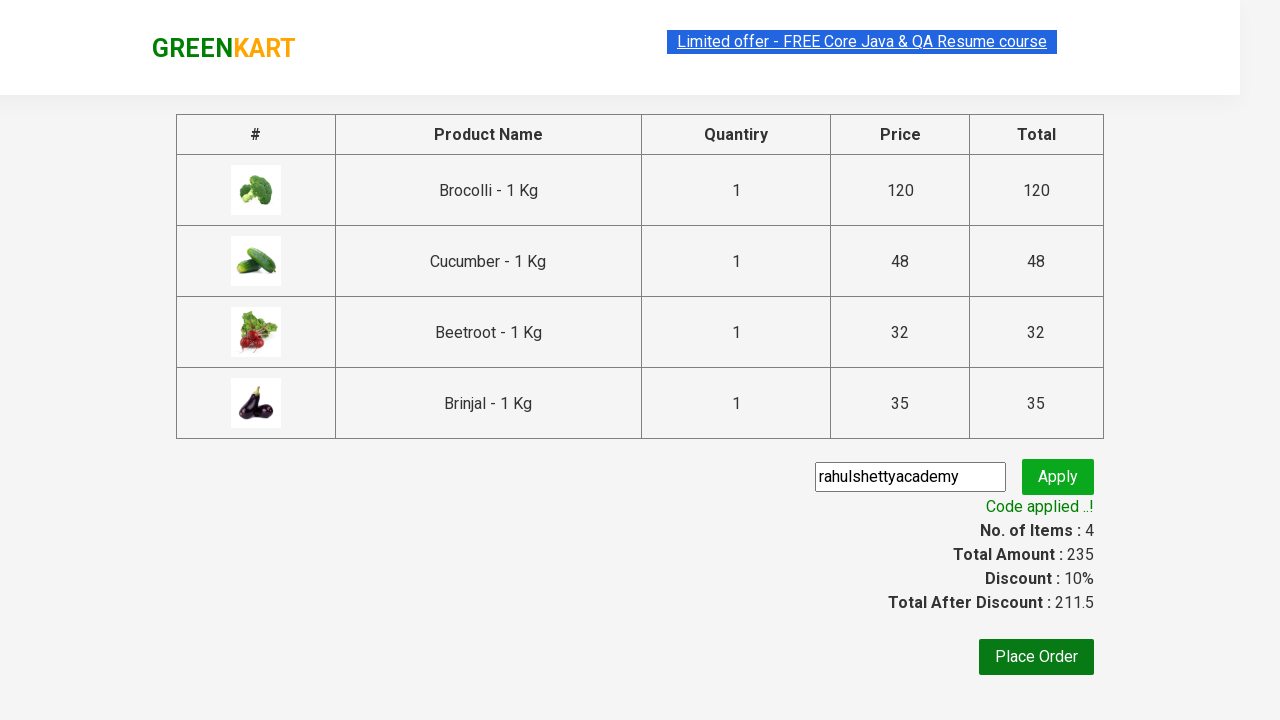

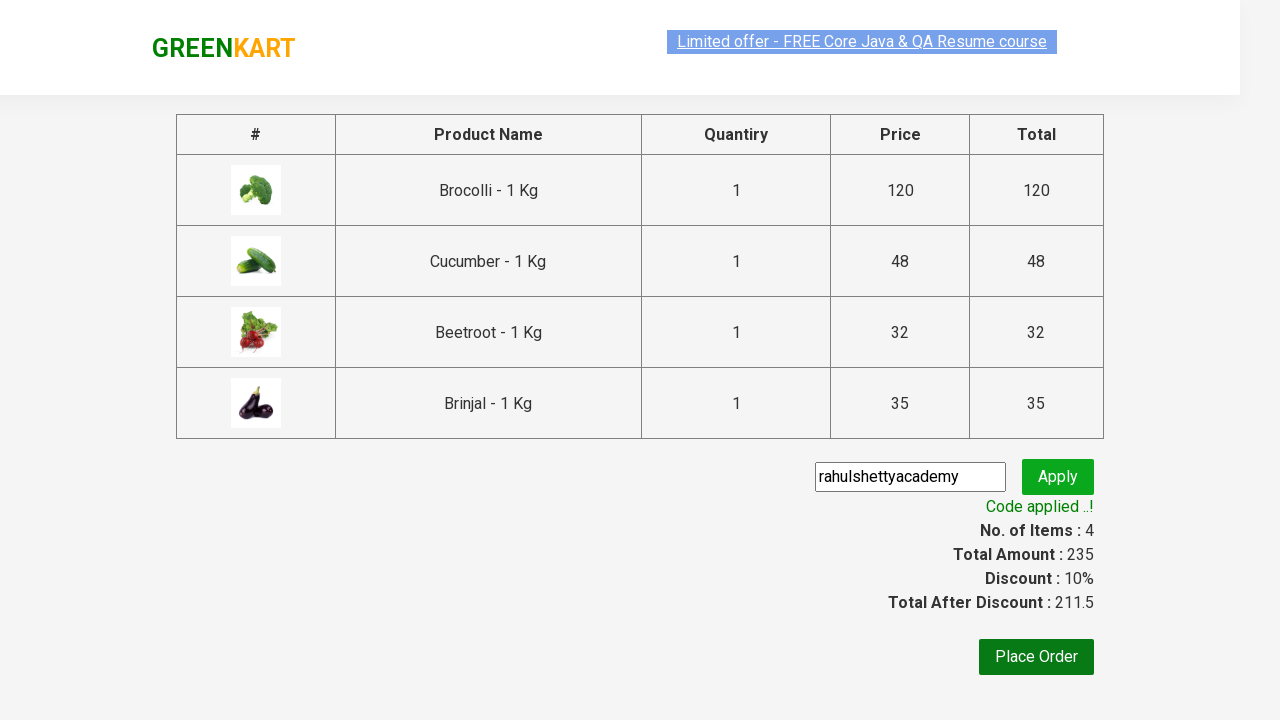